Tests that the counter displays the current number of todo items

Starting URL: https://demo.playwright.dev/todomvc

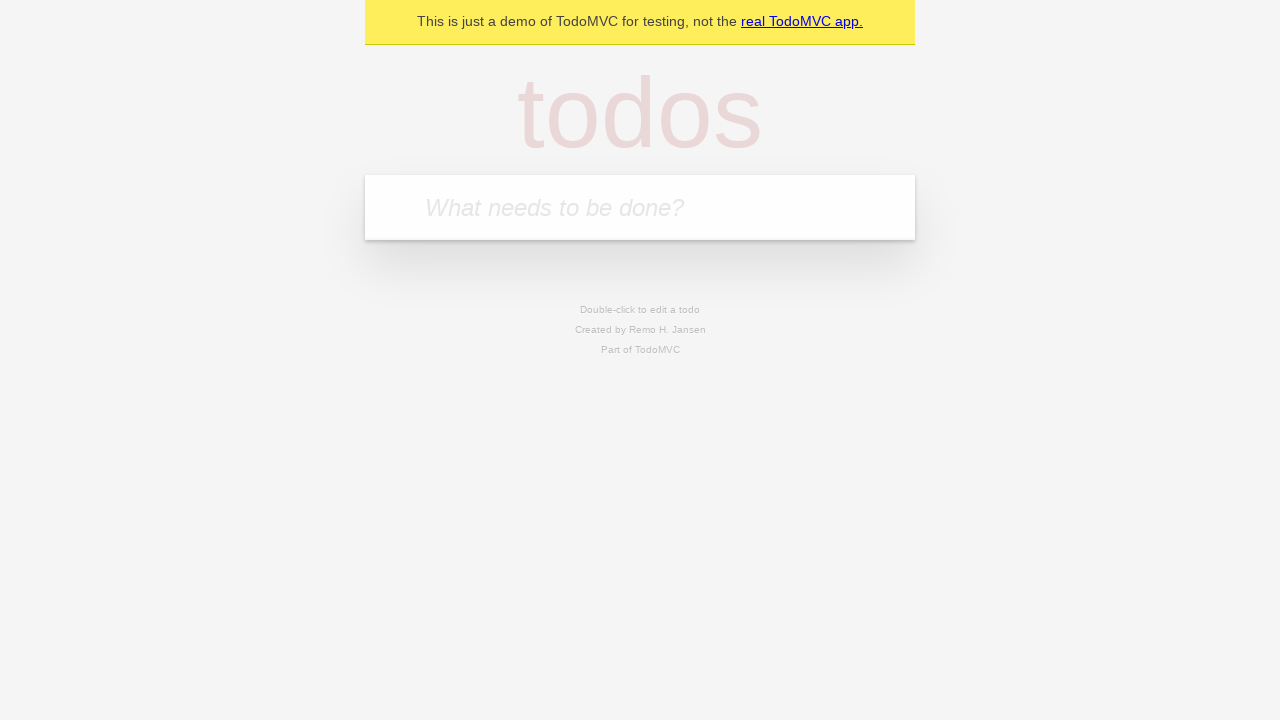

Filled todo input with 'buy some cheese' on internal:attr=[placeholder="What needs to be done?"i]
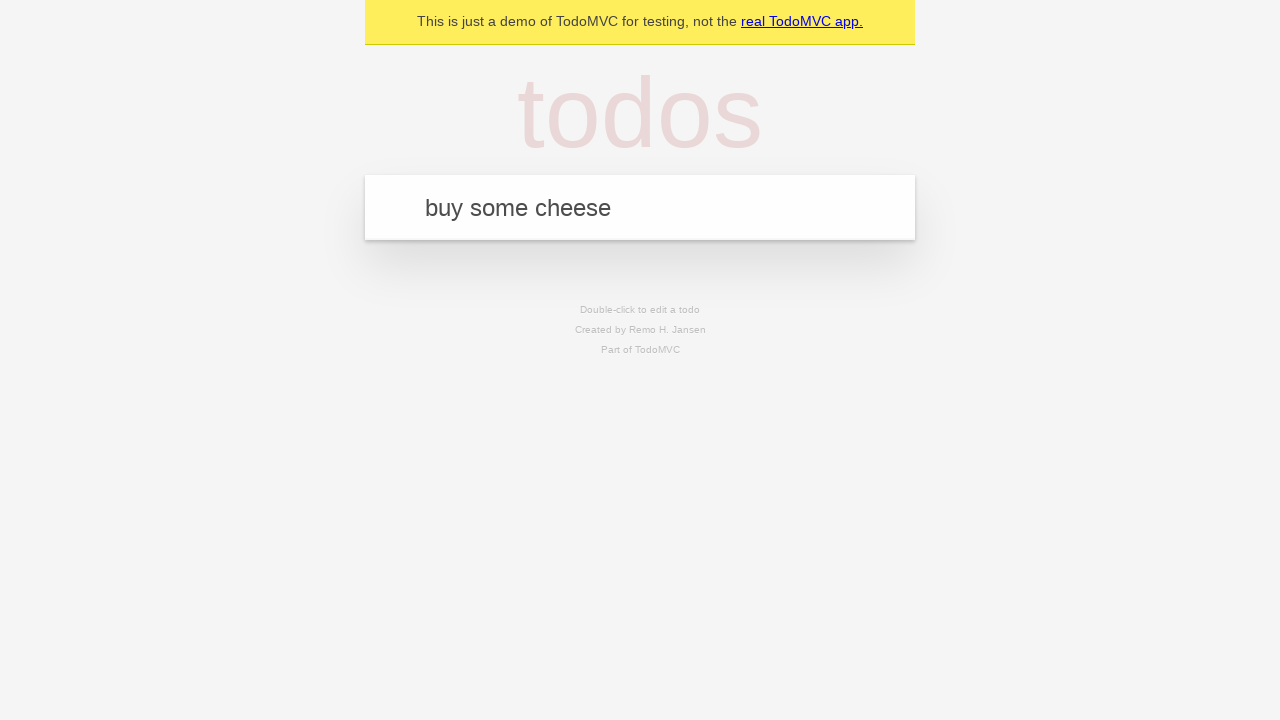

Pressed Enter to add first todo item on internal:attr=[placeholder="What needs to be done?"i]
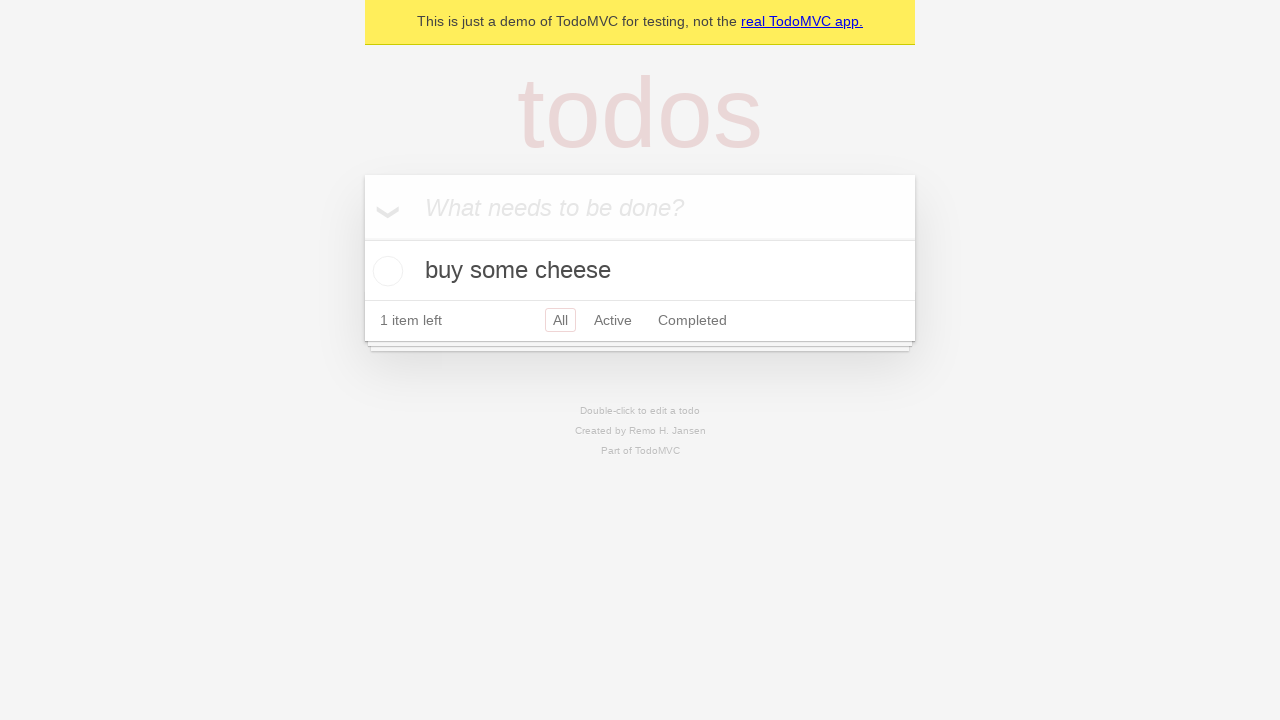

Todo counter element loaded after adding first item
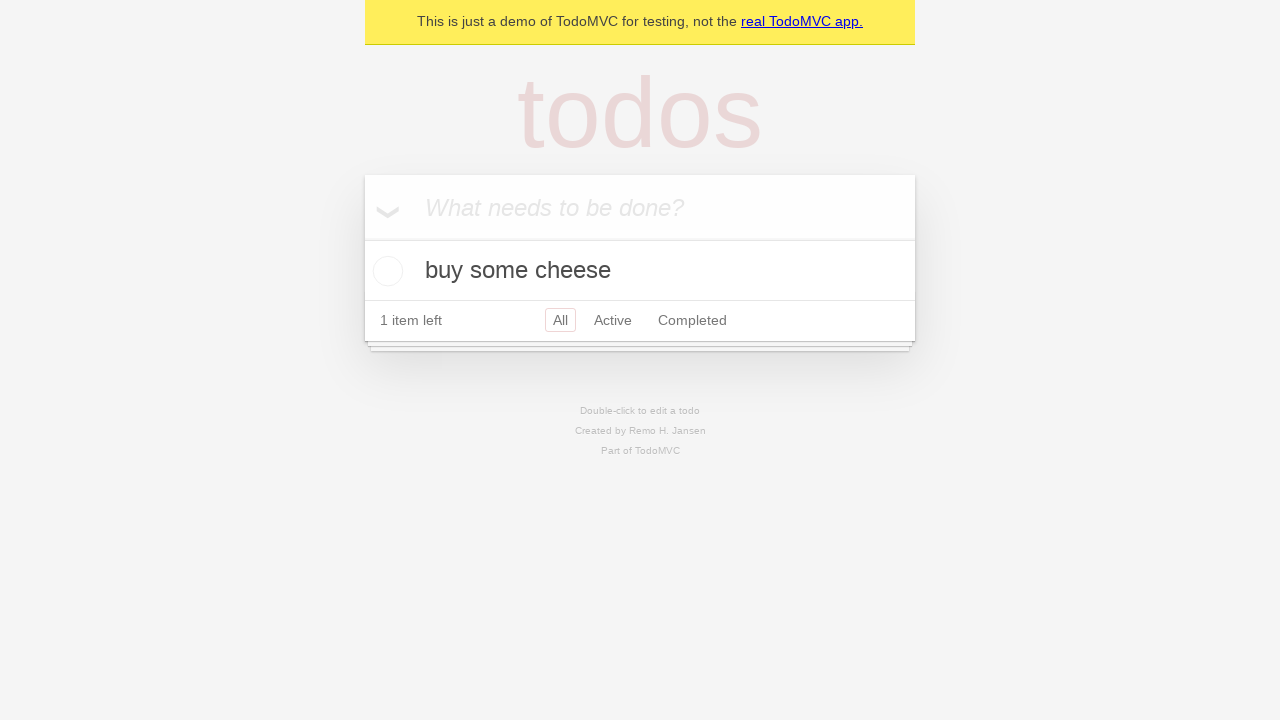

Filled todo input with 'feed the cat' on internal:attr=[placeholder="What needs to be done?"i]
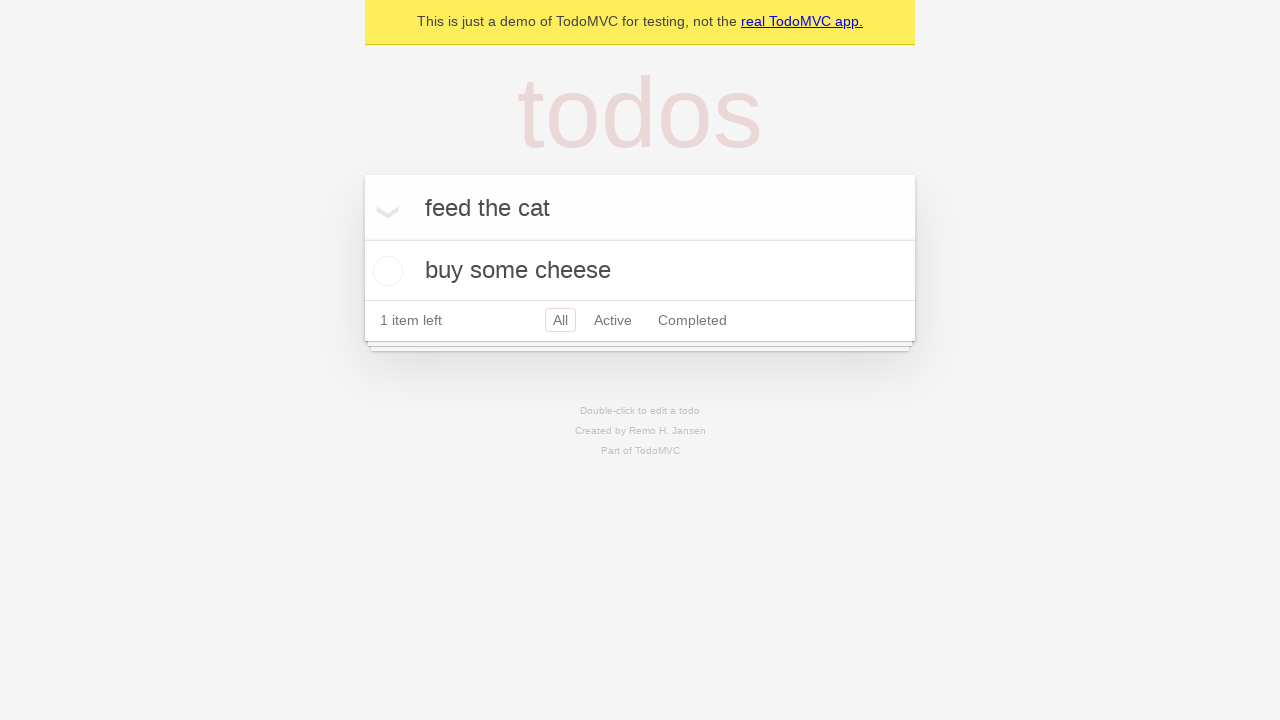

Pressed Enter to add second todo item on internal:attr=[placeholder="What needs to be done?"i]
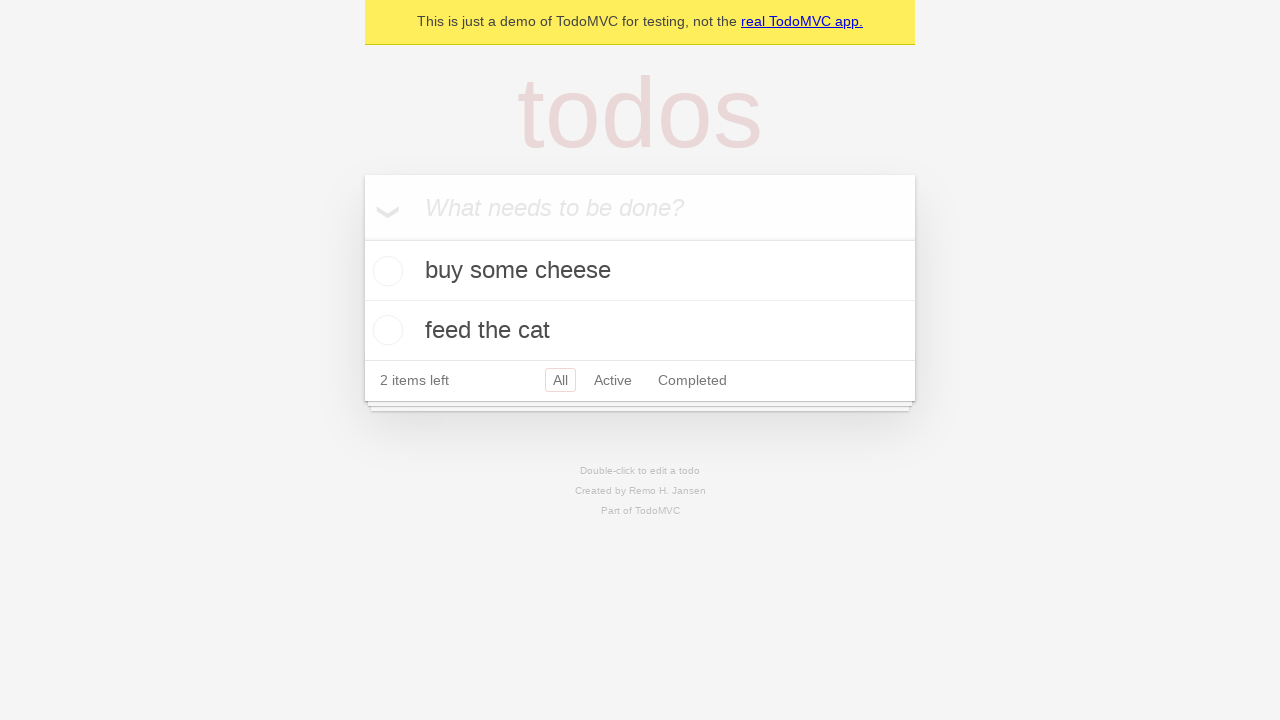

Verified that todo counter displays '2 items left'
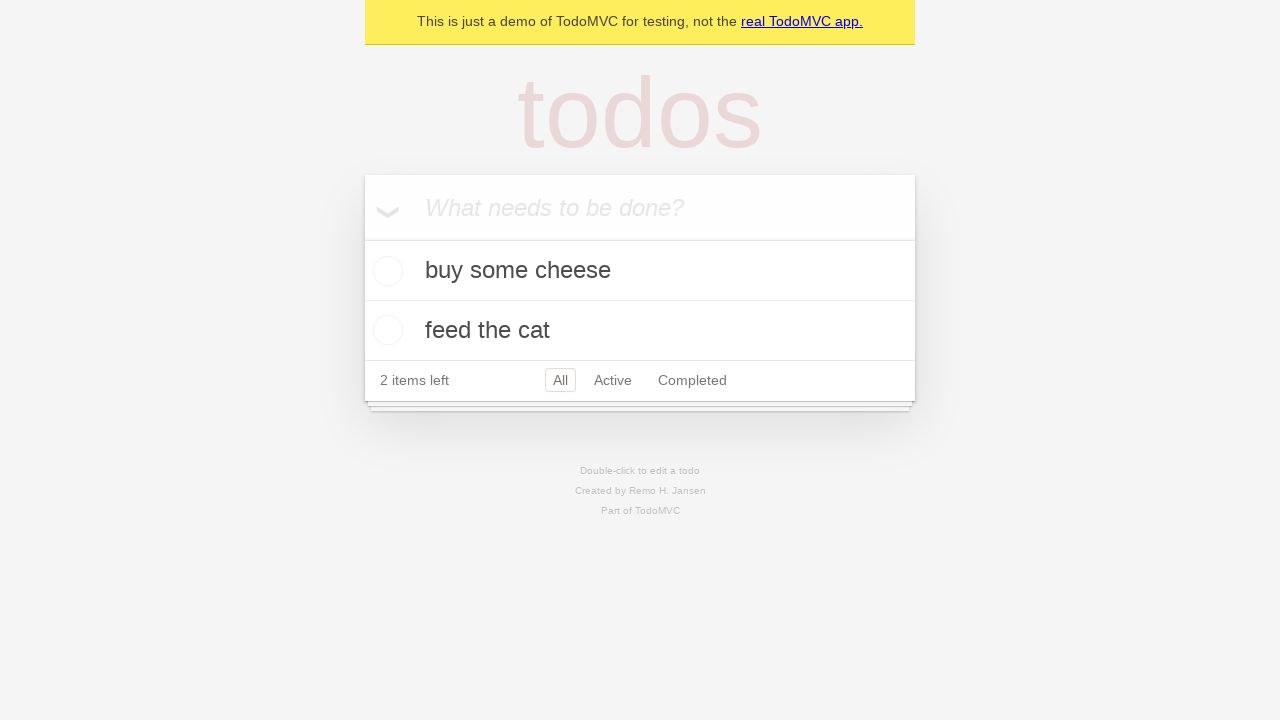

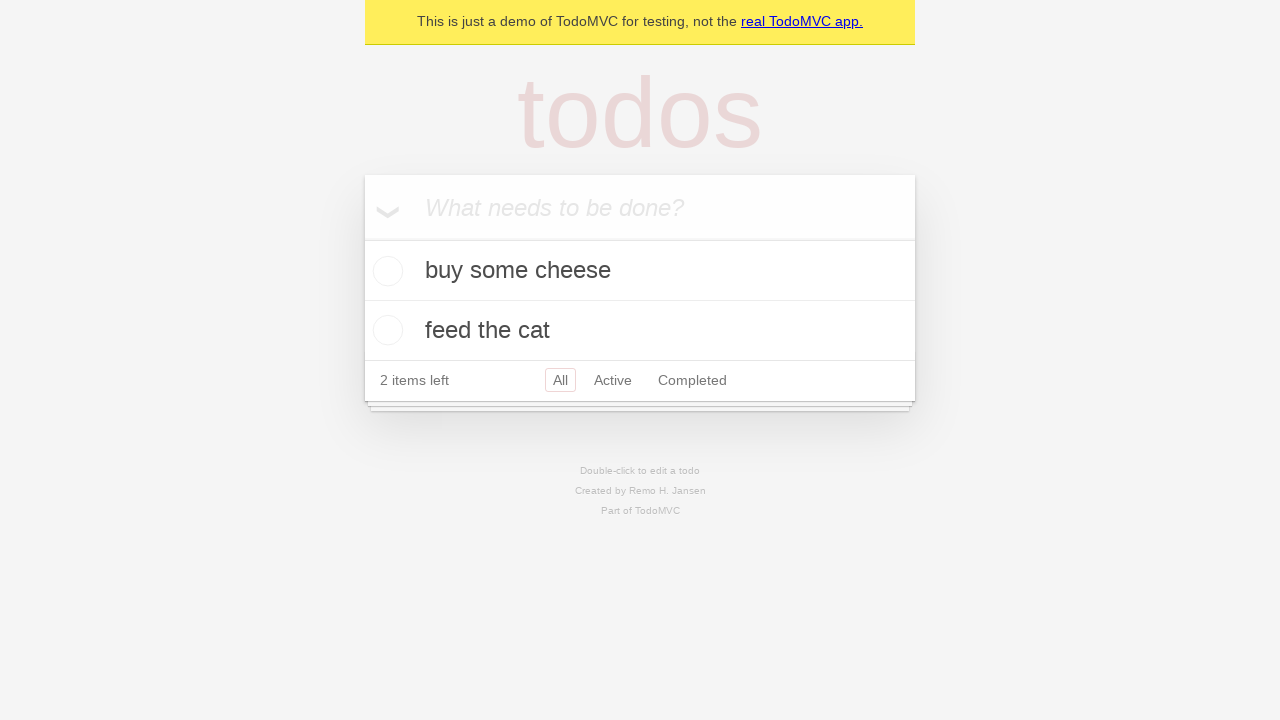